Tests browser navigation functionality by visiting multiple test pages, navigating back, and interacting with elements including finding paragraphs by various selectors and clicking a button.

Starting URL: https://testpages.herokuapp.com/styled/index.html

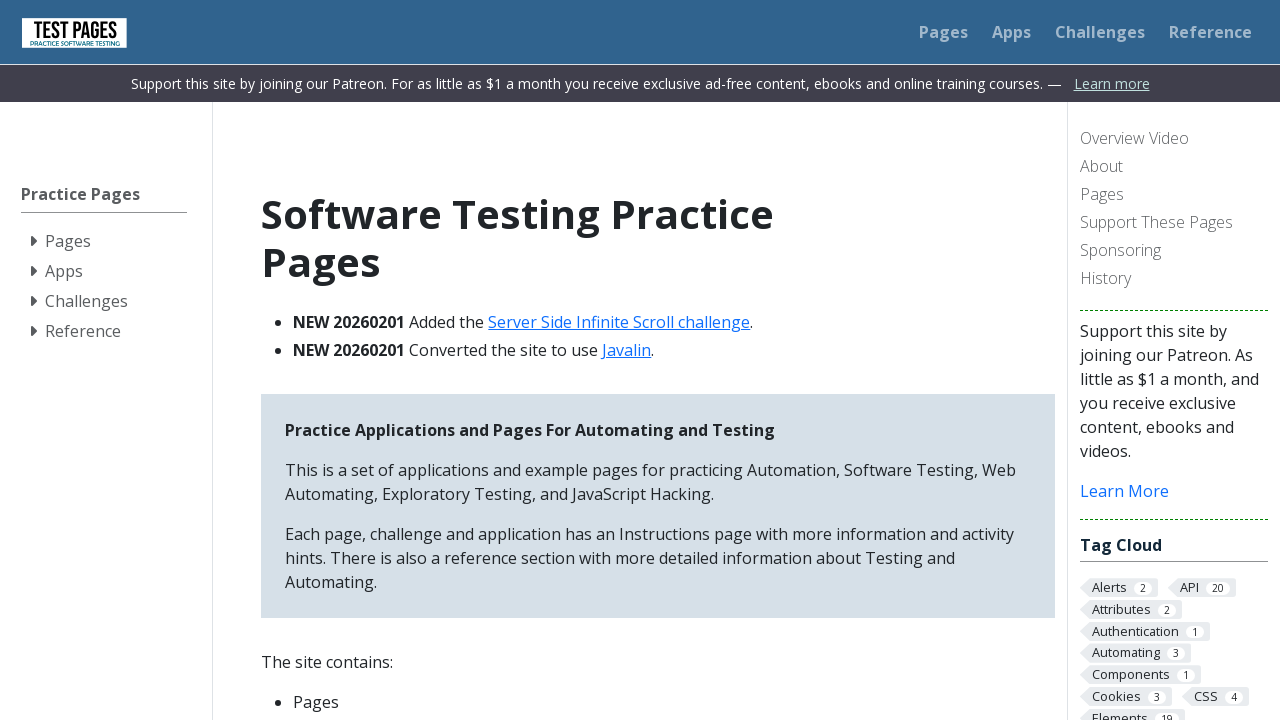

Navigated to basic web page test
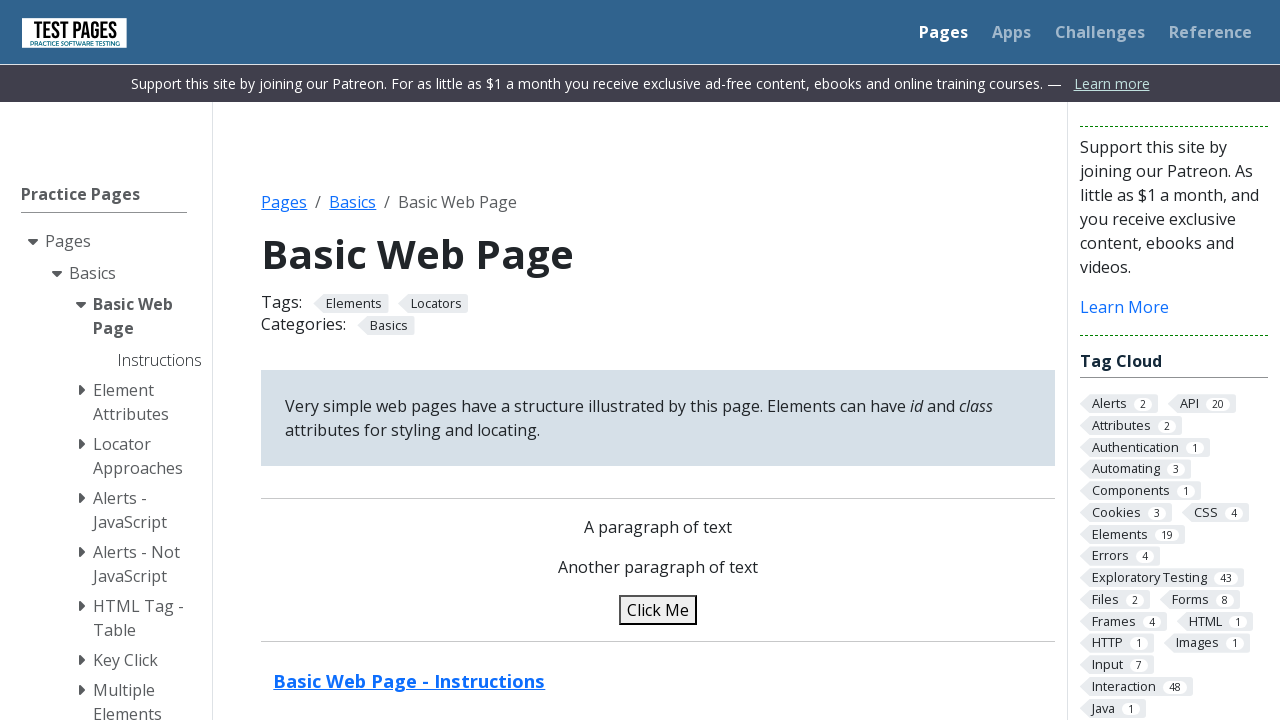

Page load state completed
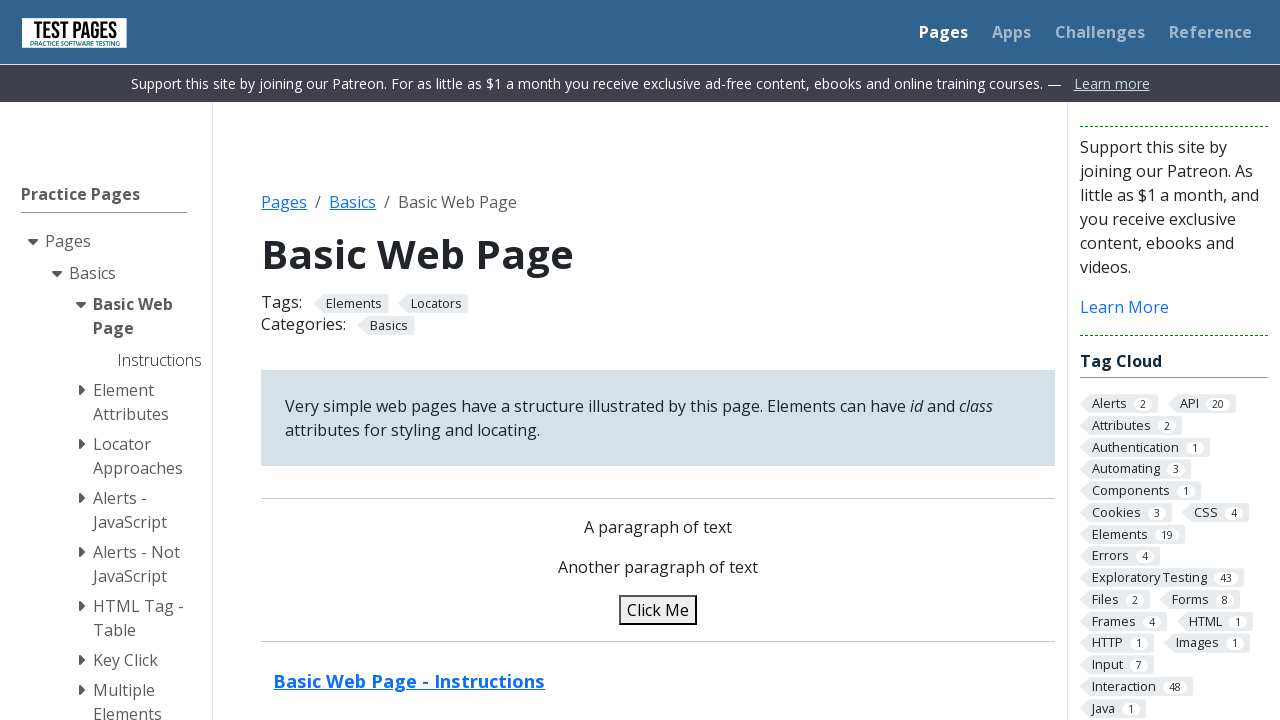

Navigated back to index
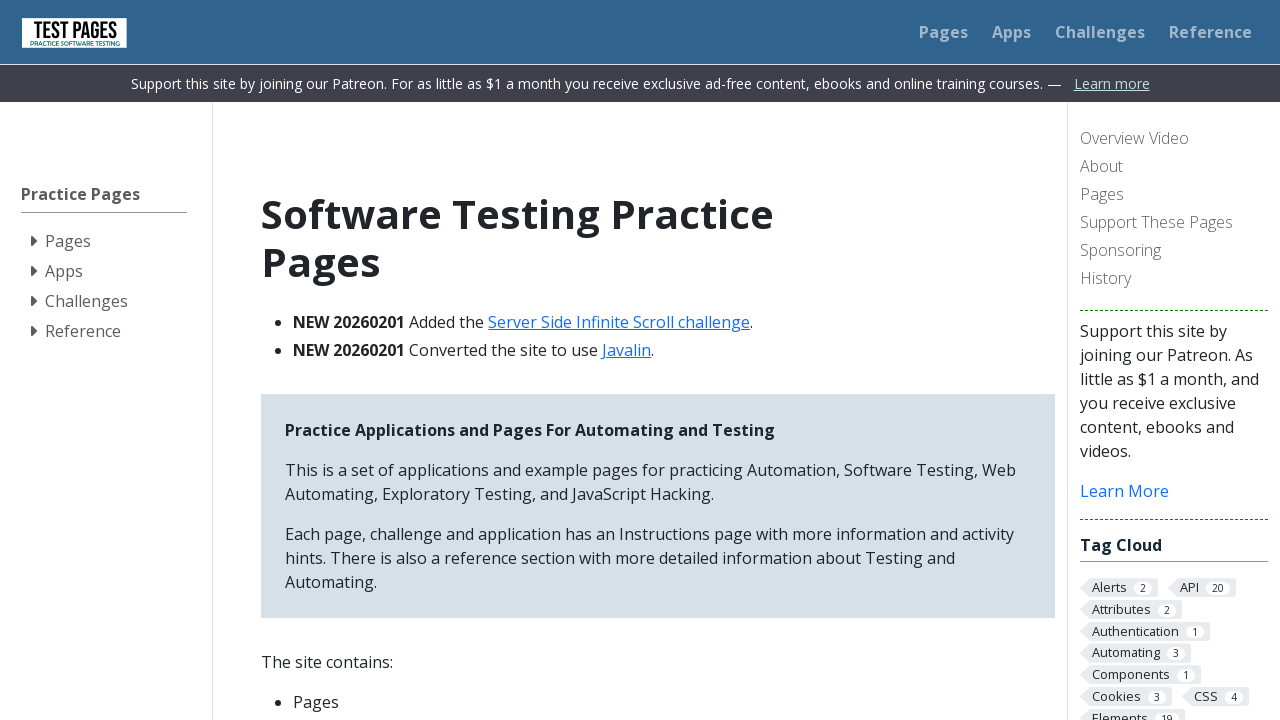

Navigated to attributes test page
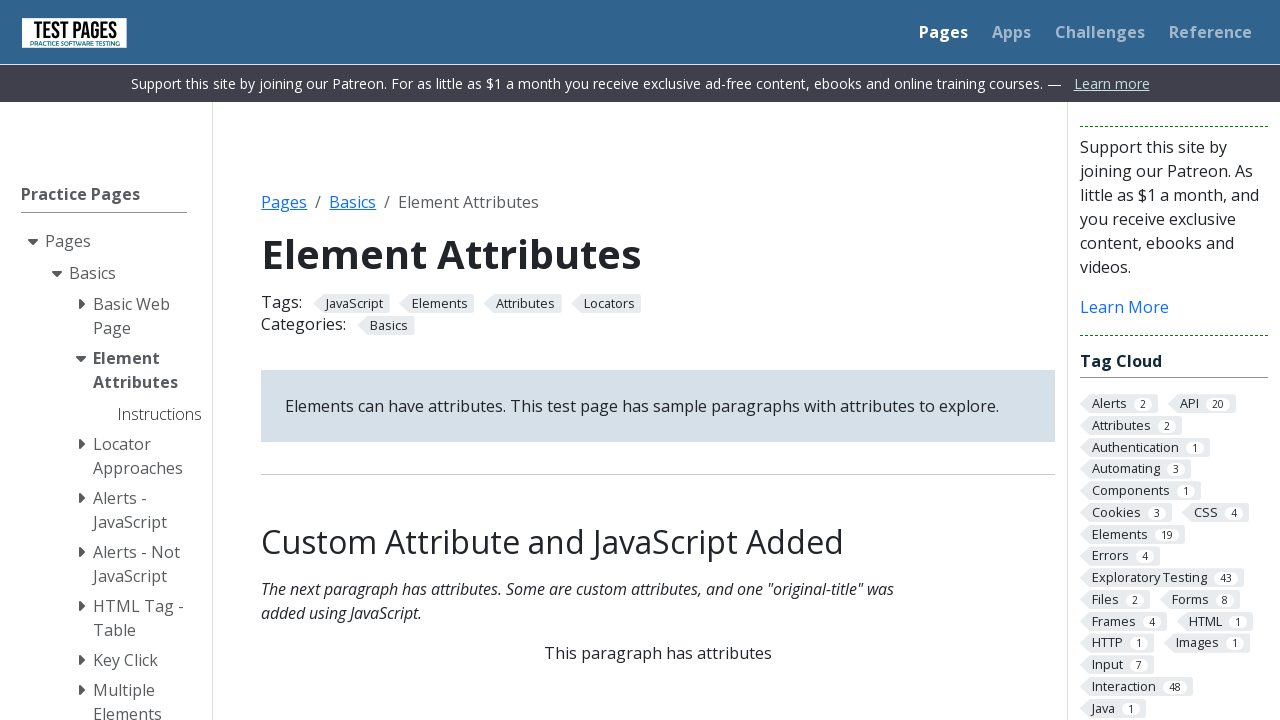

Page load state completed
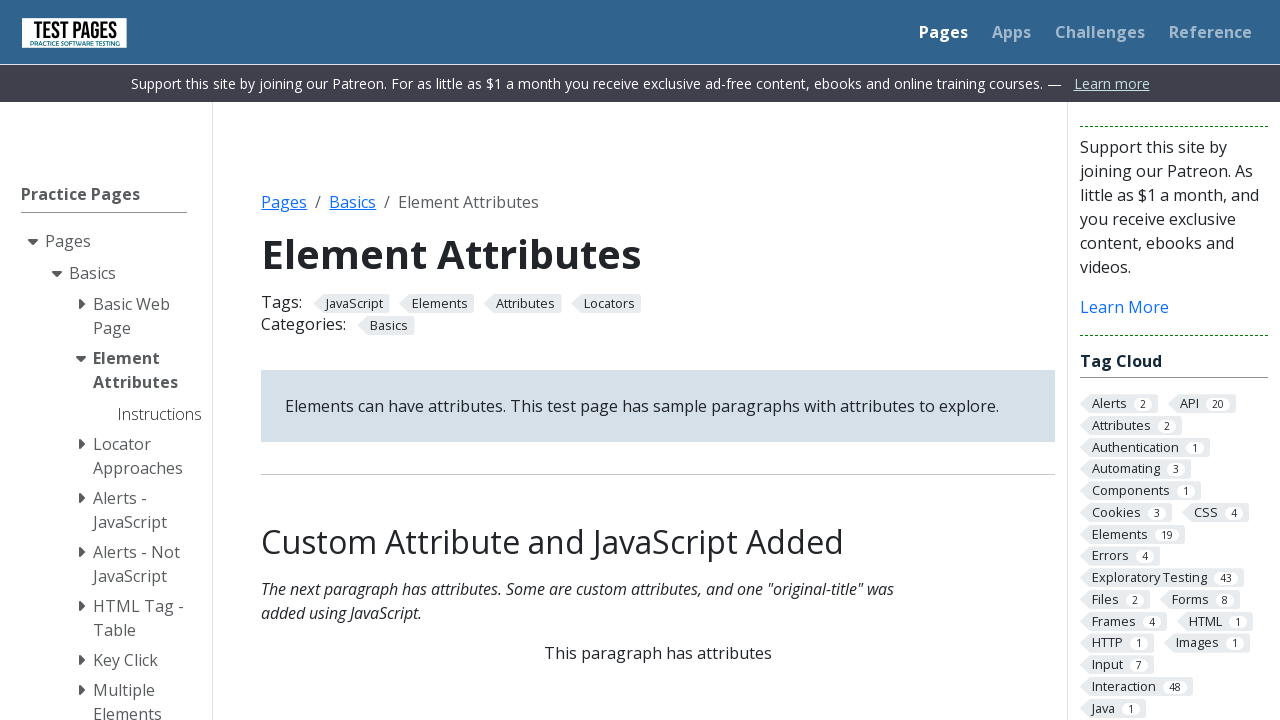

Navigated back to index
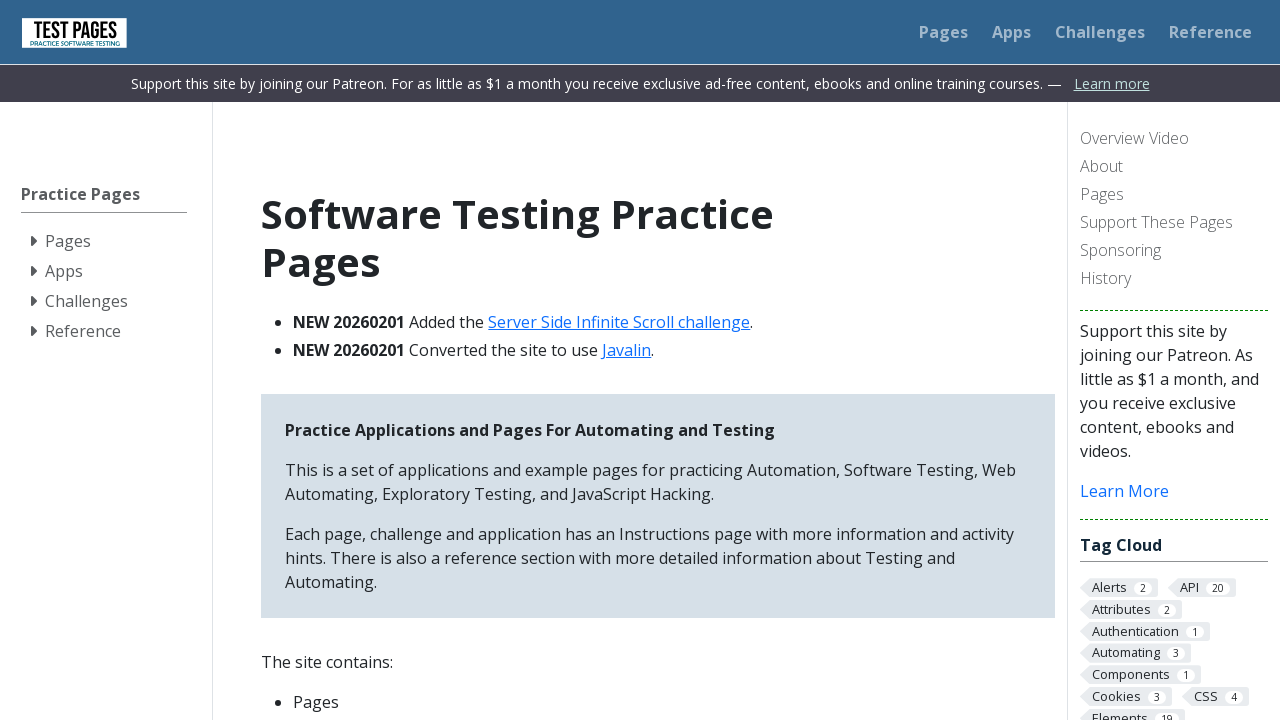

Navigated to find-by playground test page
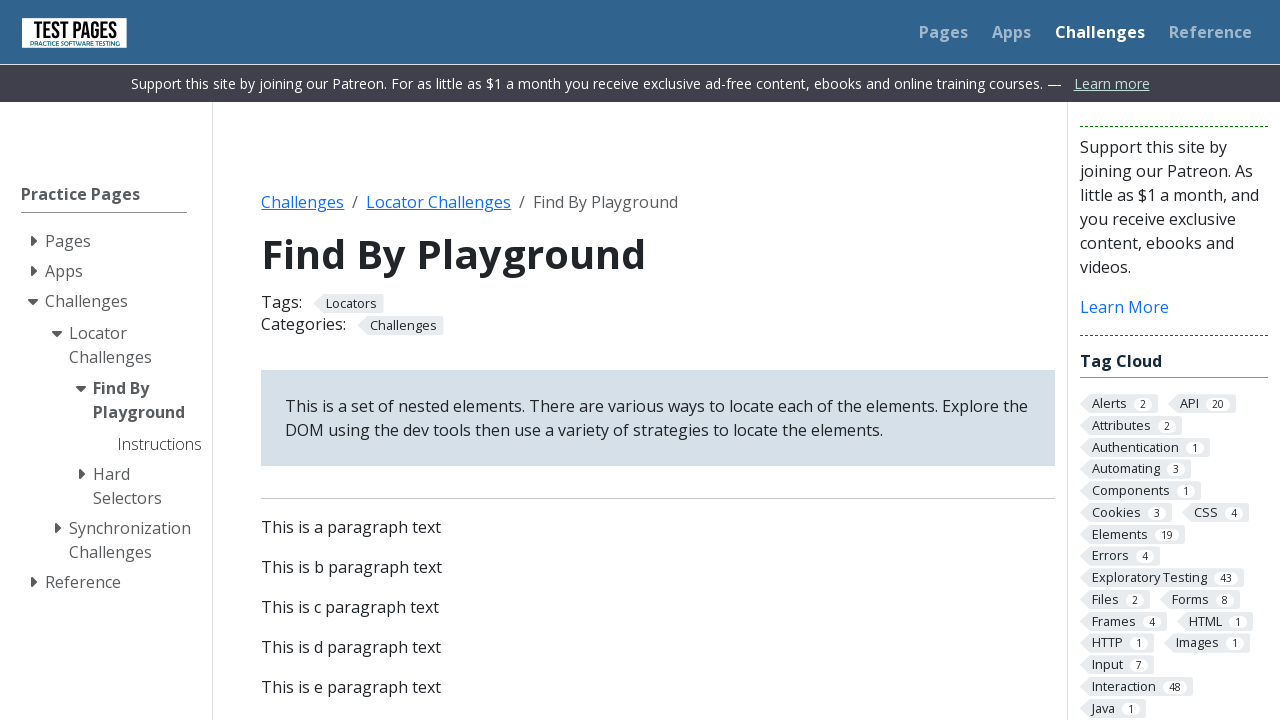

Page load state completed
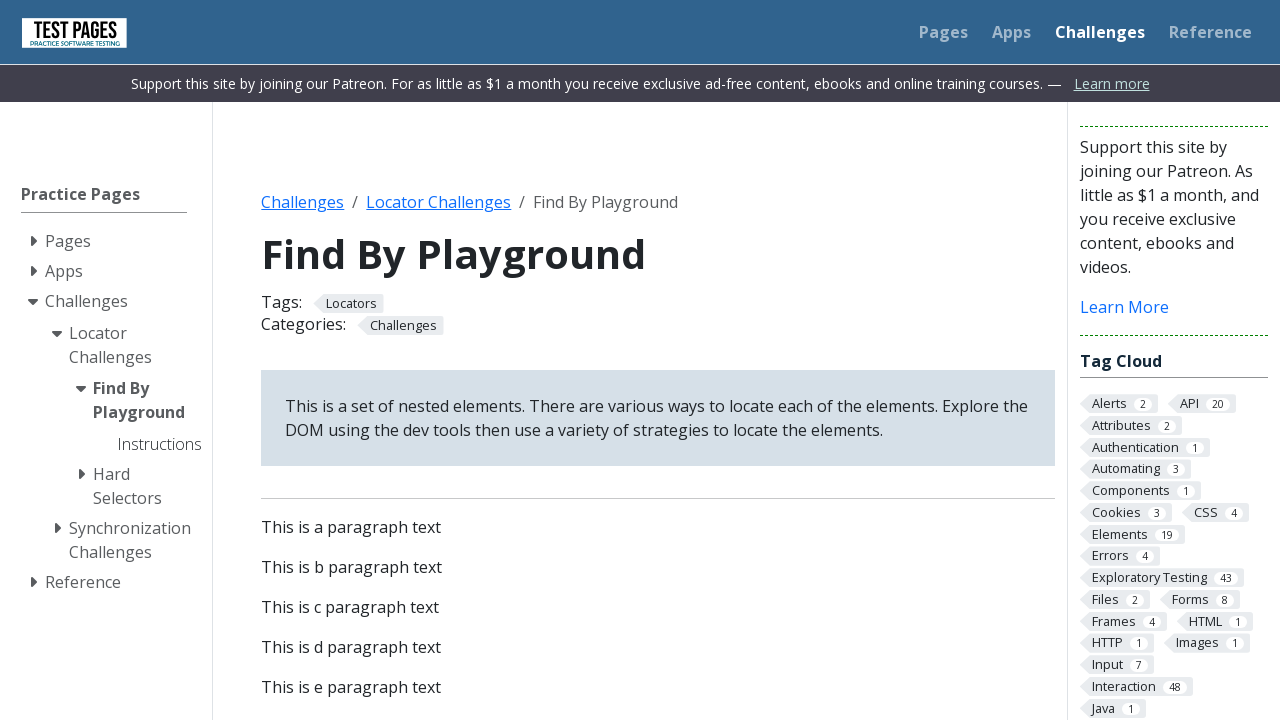

Navigated back to index
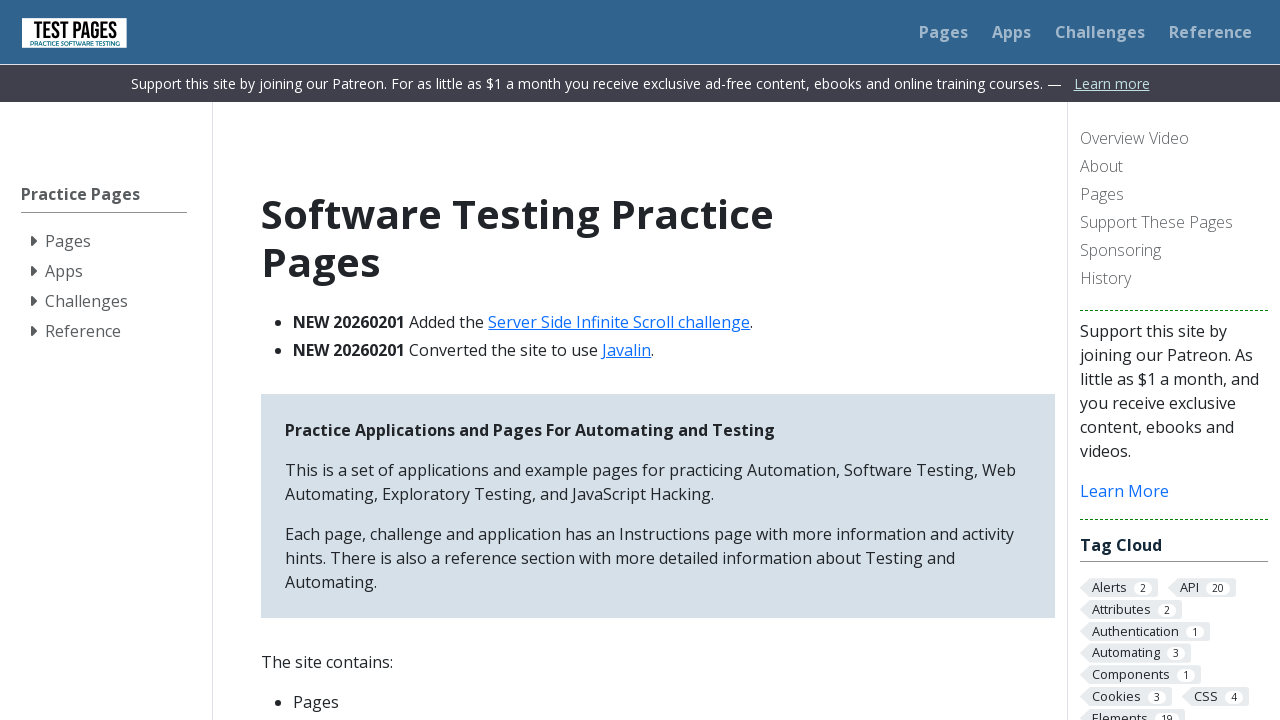

Navigated to table test page
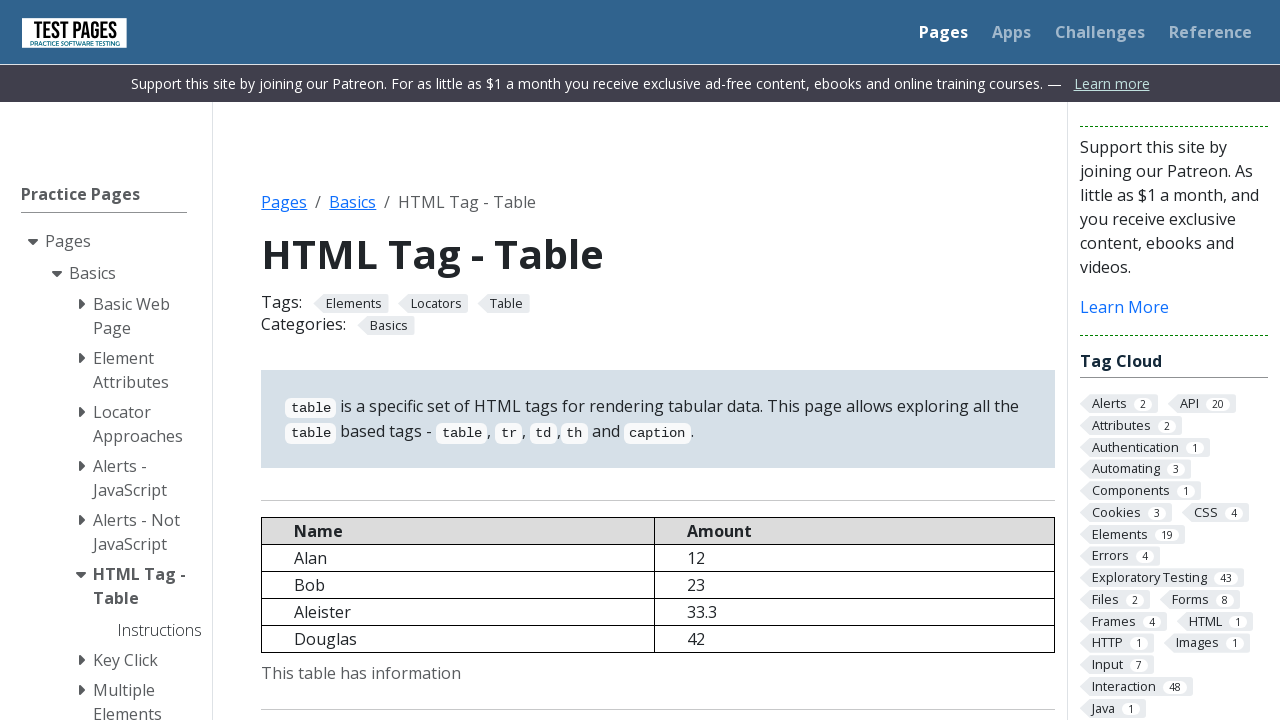

Page load state completed
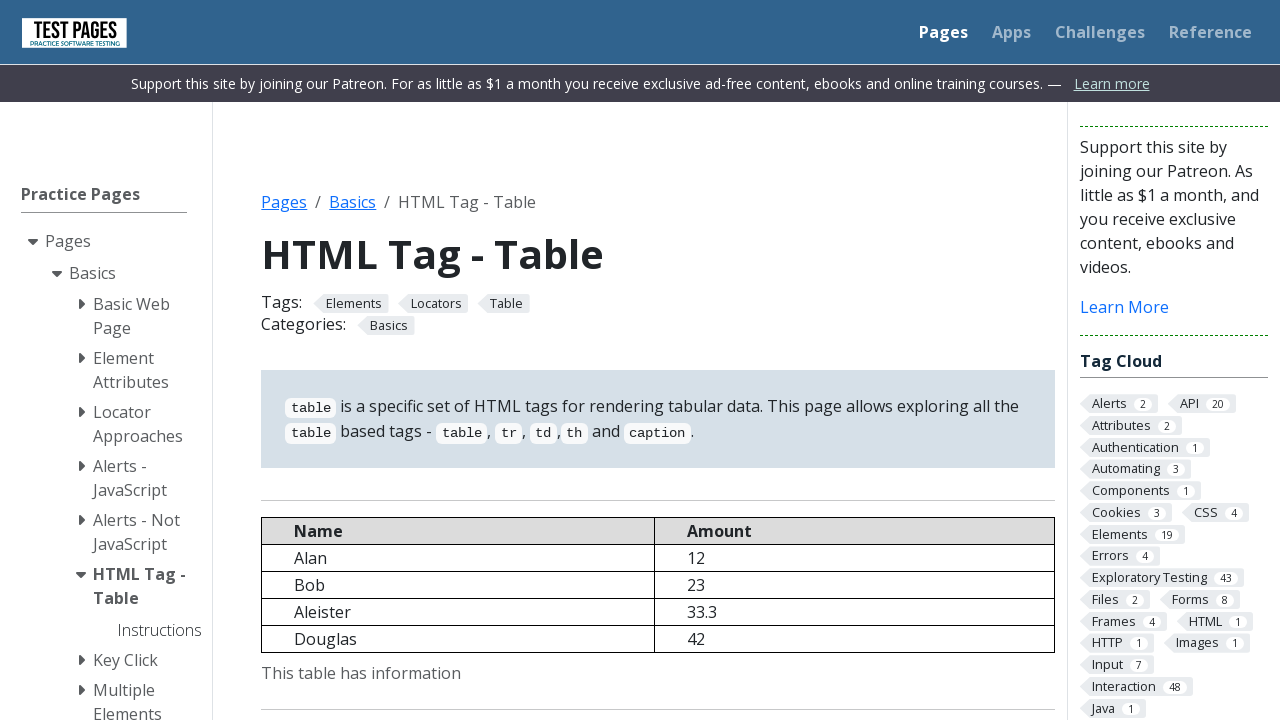

Navigated back to index
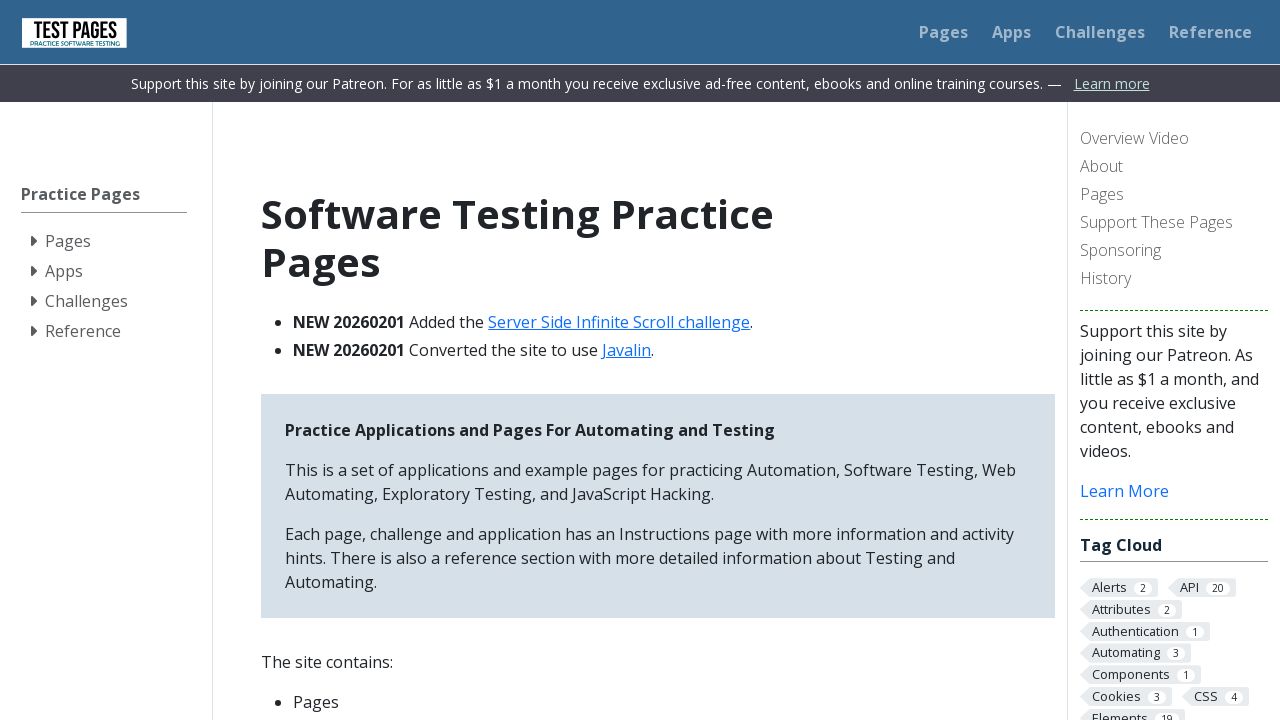

Navigated to basic web page test
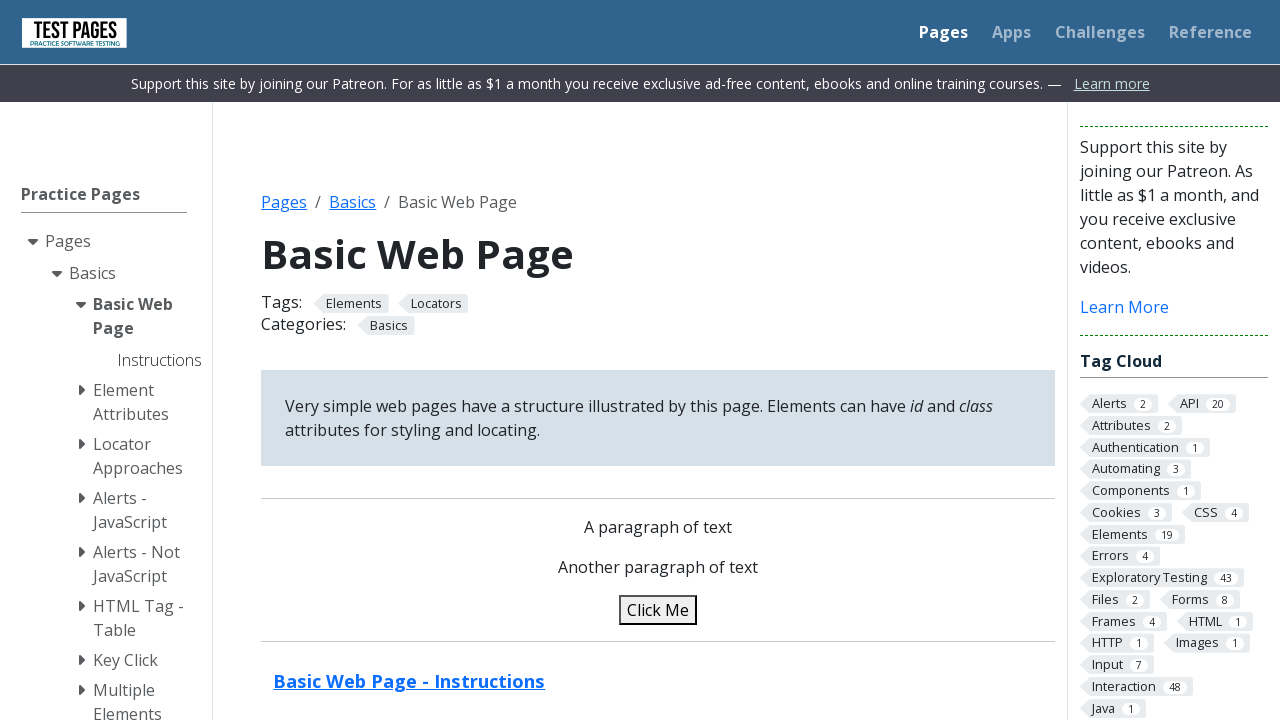

Located paragraph element with id para1
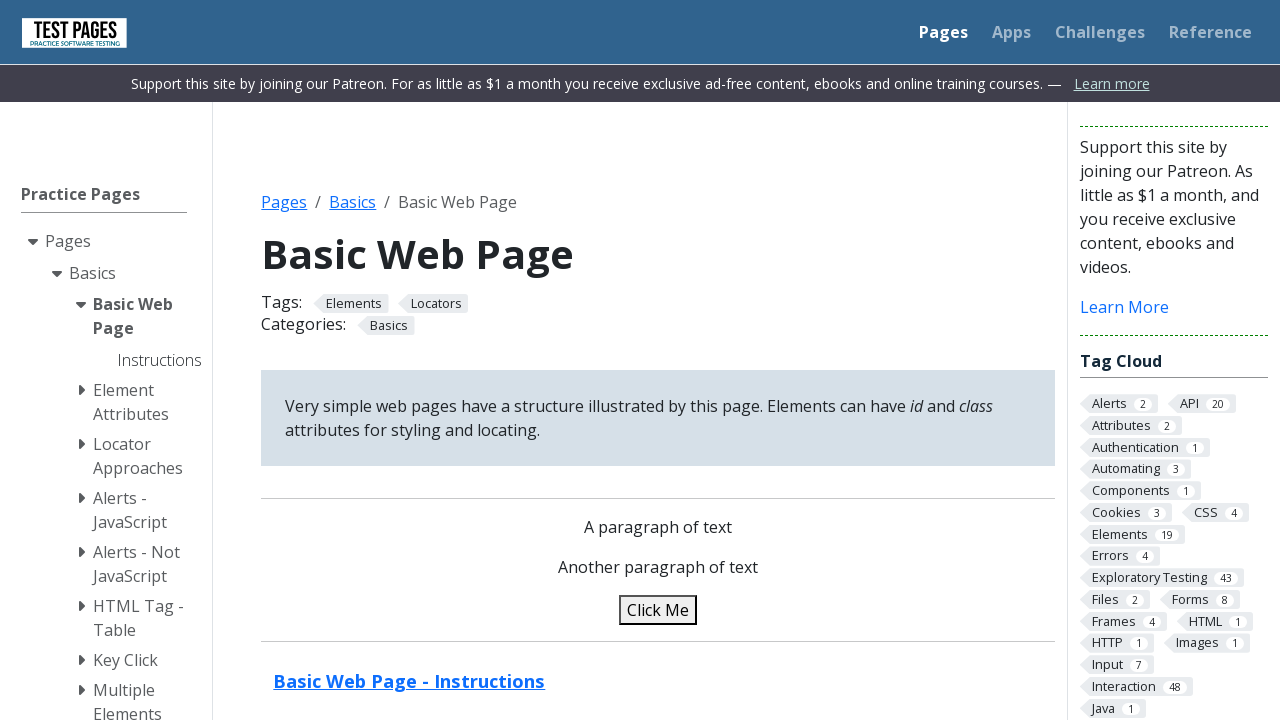

Located paragraph element with id para2
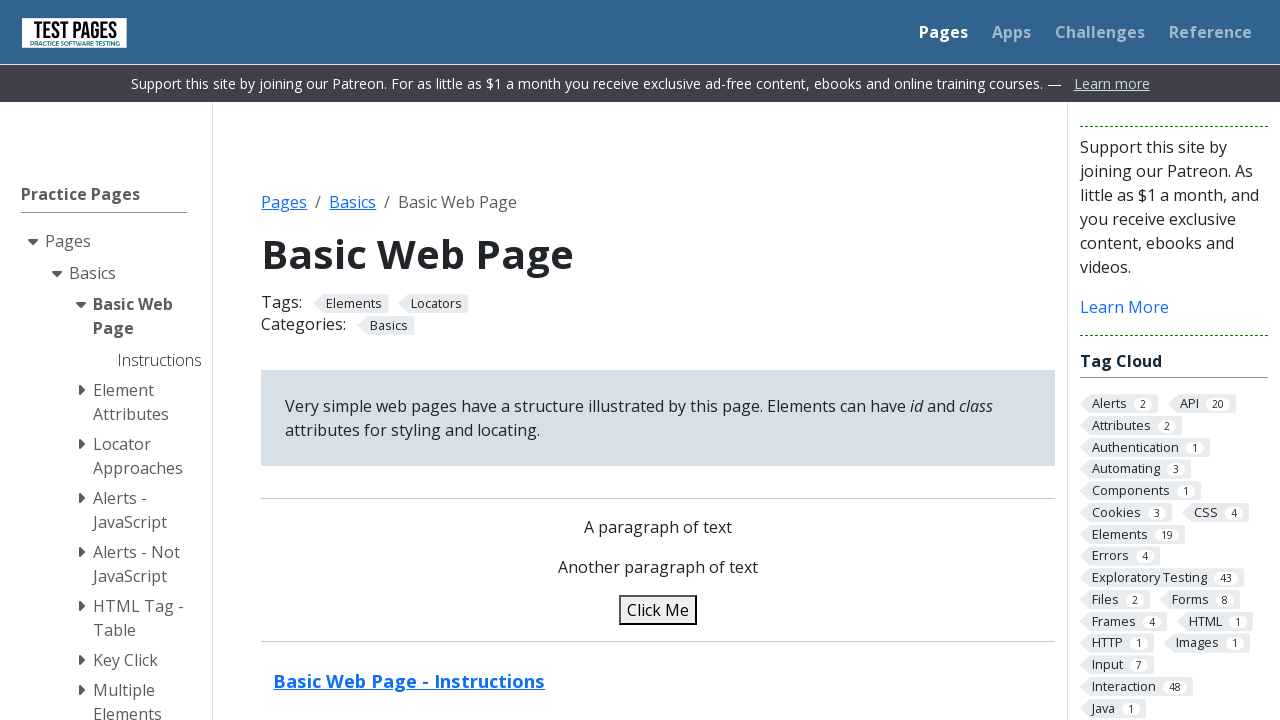

Navigated to attributes test page
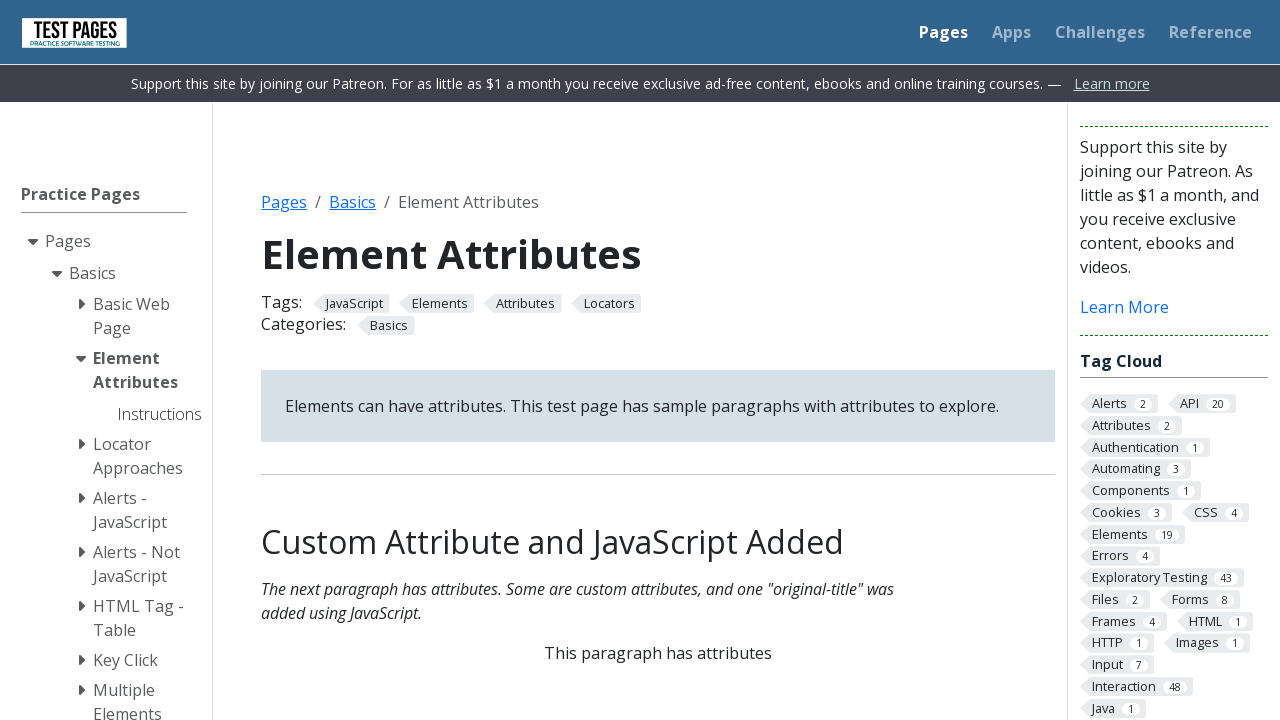

Clicked styled click button at (658, 360) on .styled-click-button
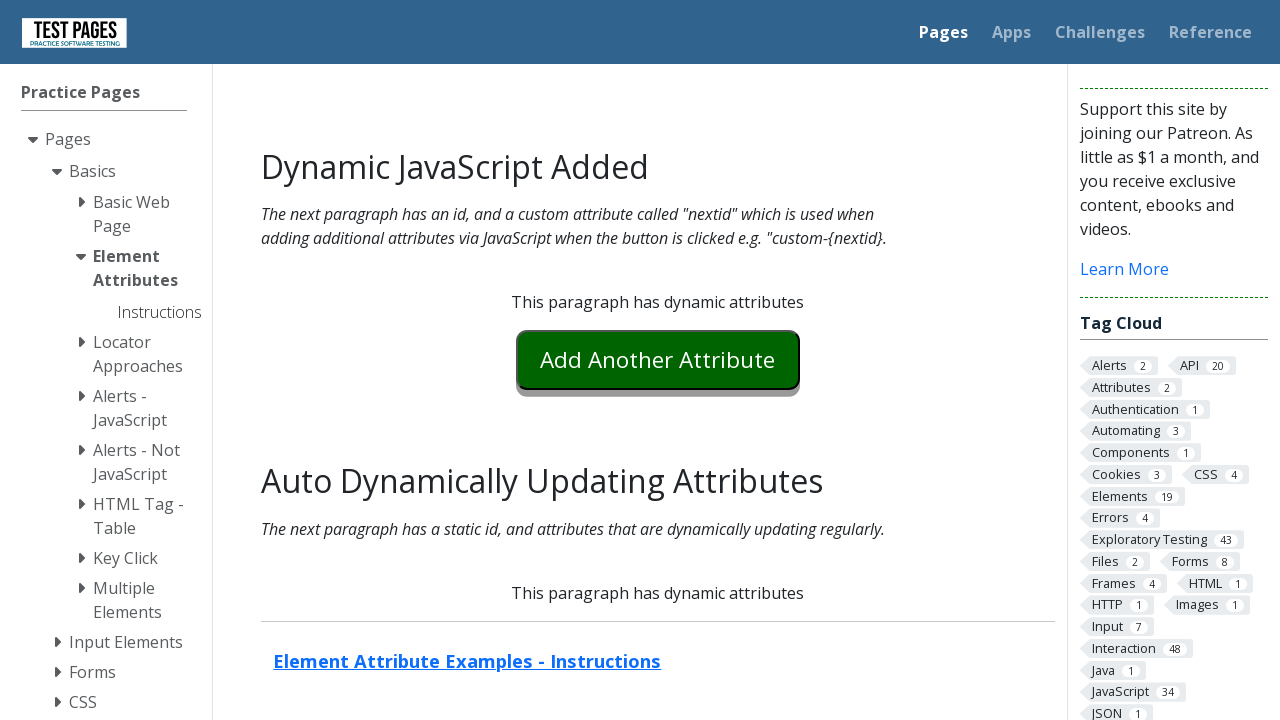

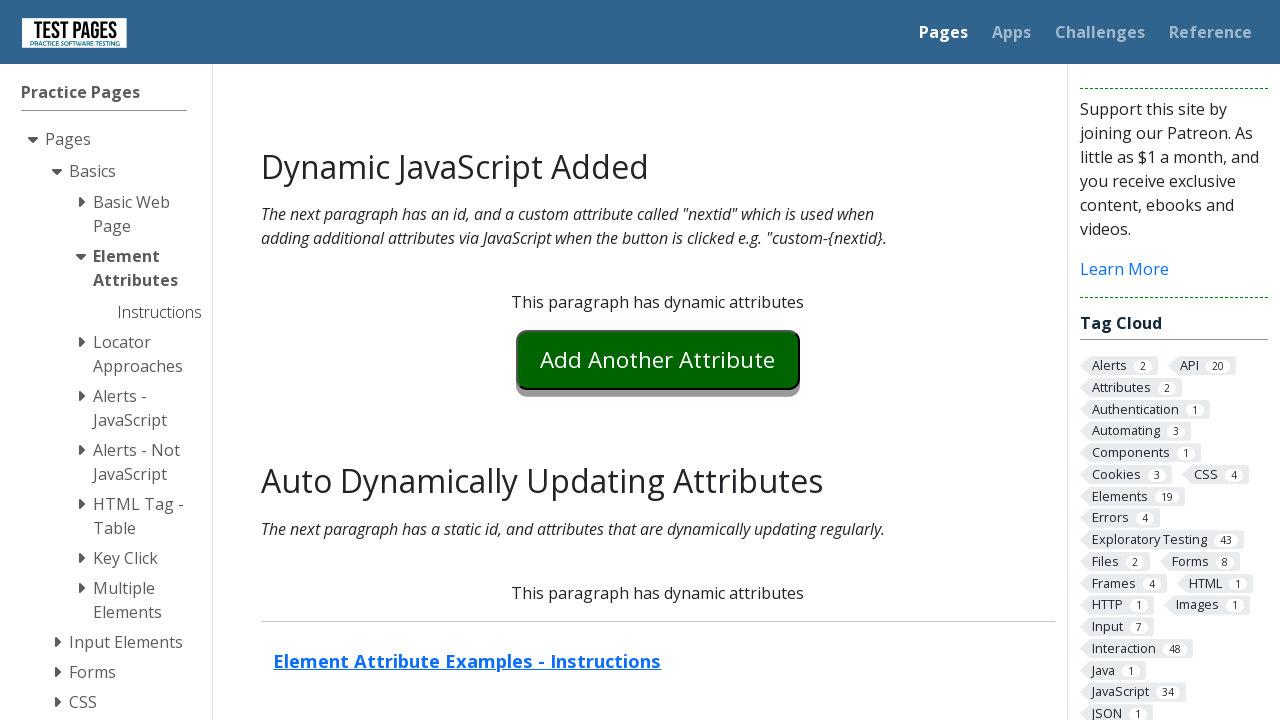